Navigates to a real estate search results page on bienici.com and verifies that property listings are displayed with their details (title, location, price).

Starting URL: https://www.bienici.com/recherche/achat/paris-1e-75001?&tri=publication-desc

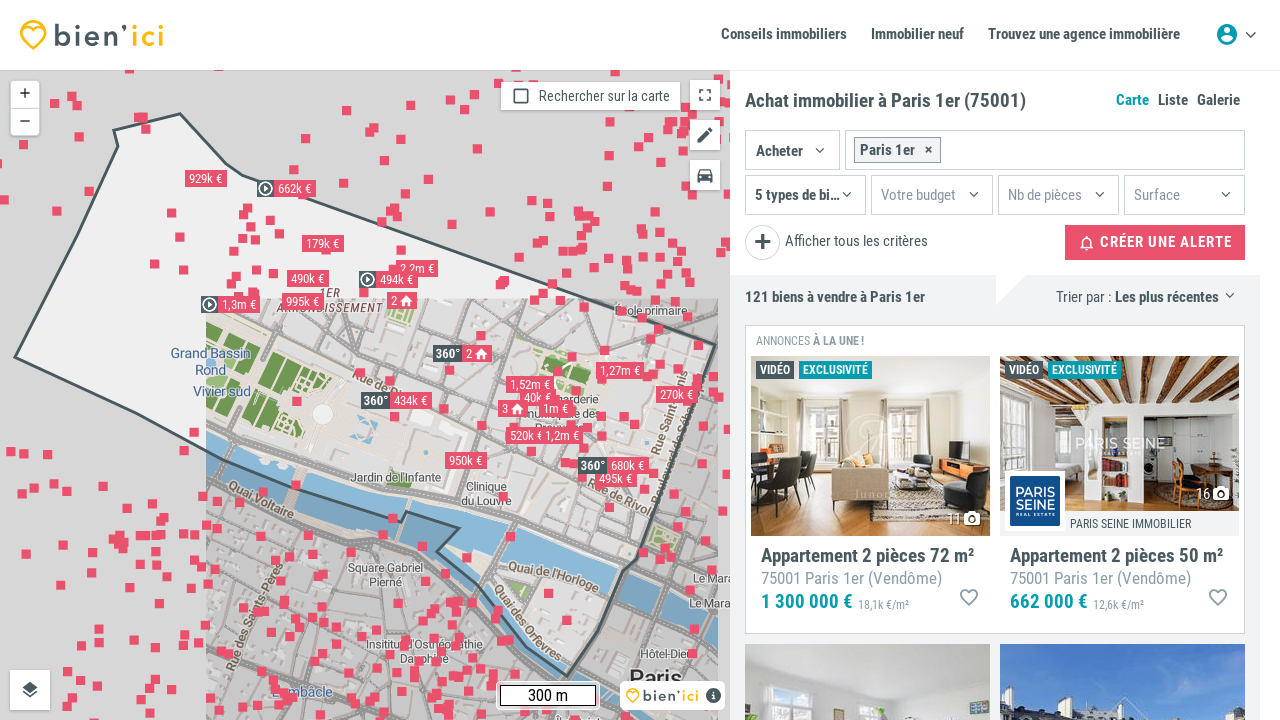

Property listing containers loaded on bienici.com search results
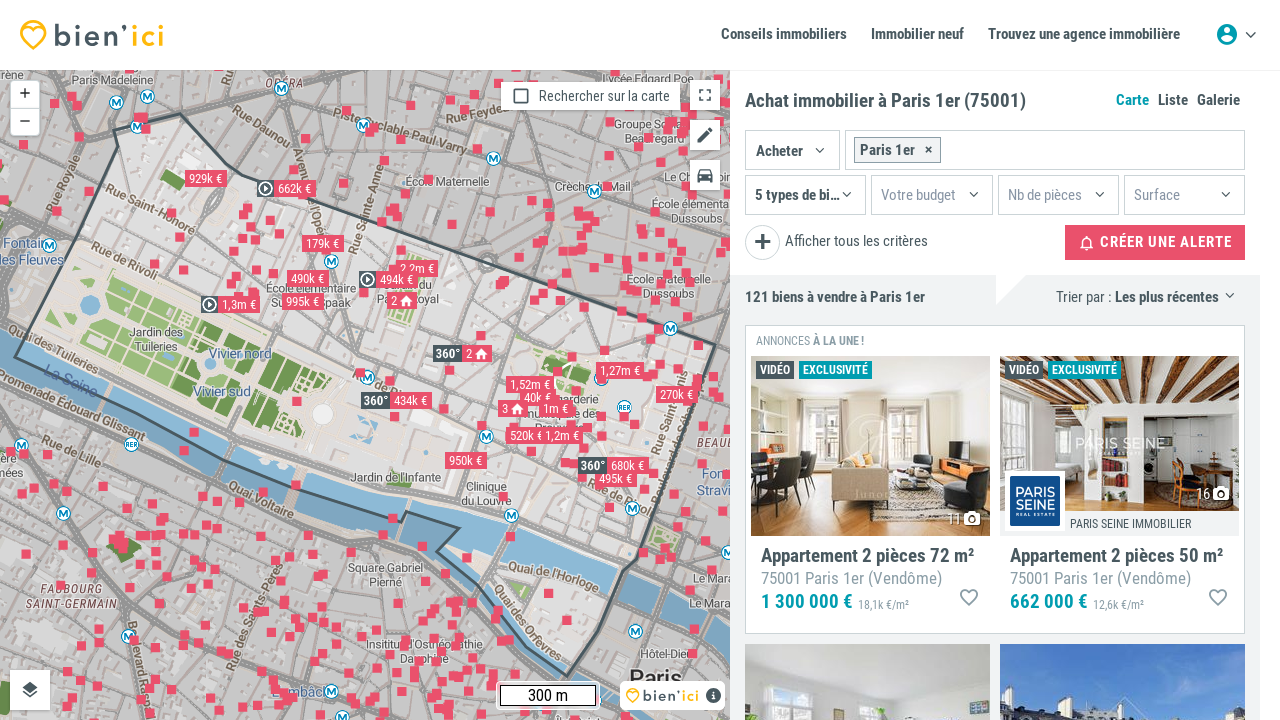

Property listing title elements are present
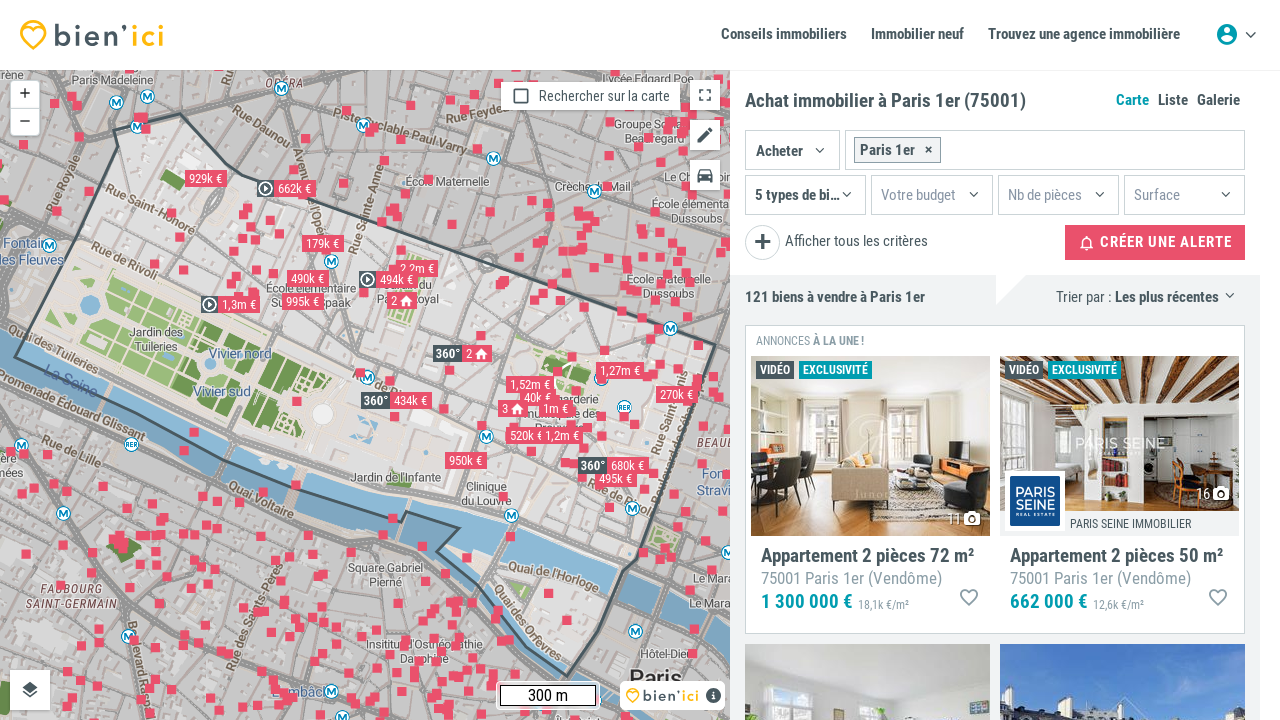

Property location elements are present
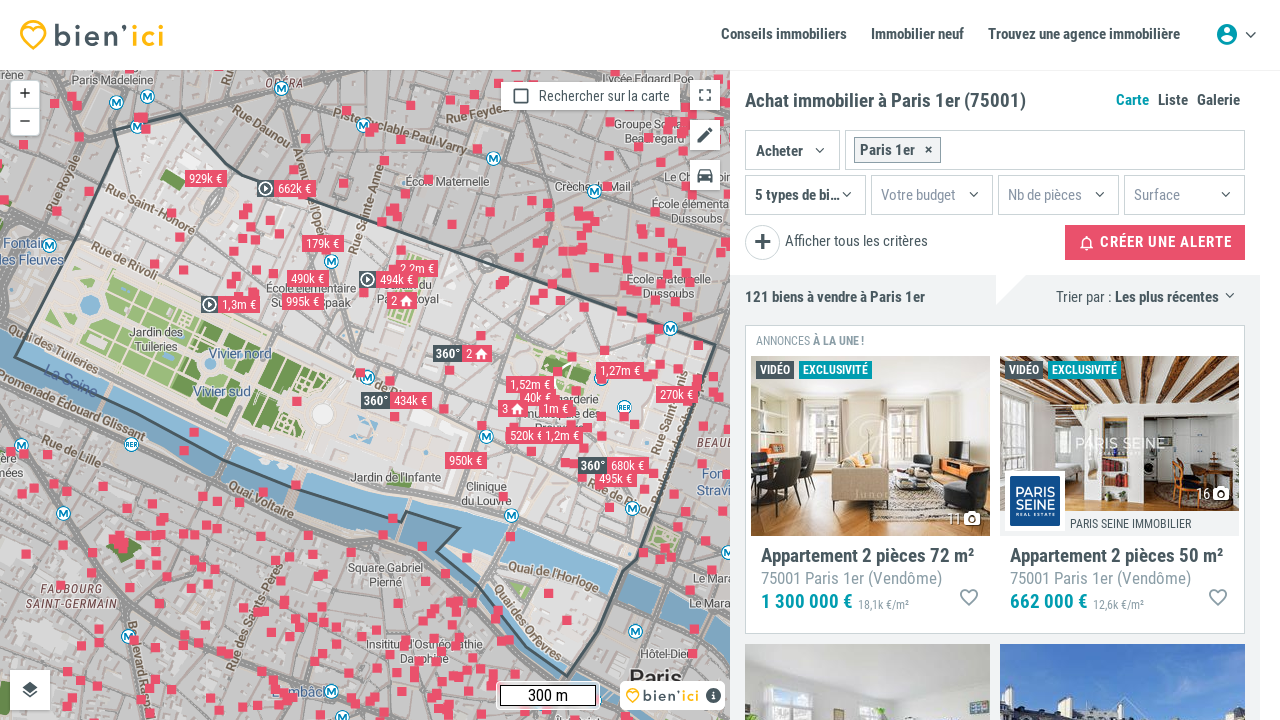

Property price elements are present
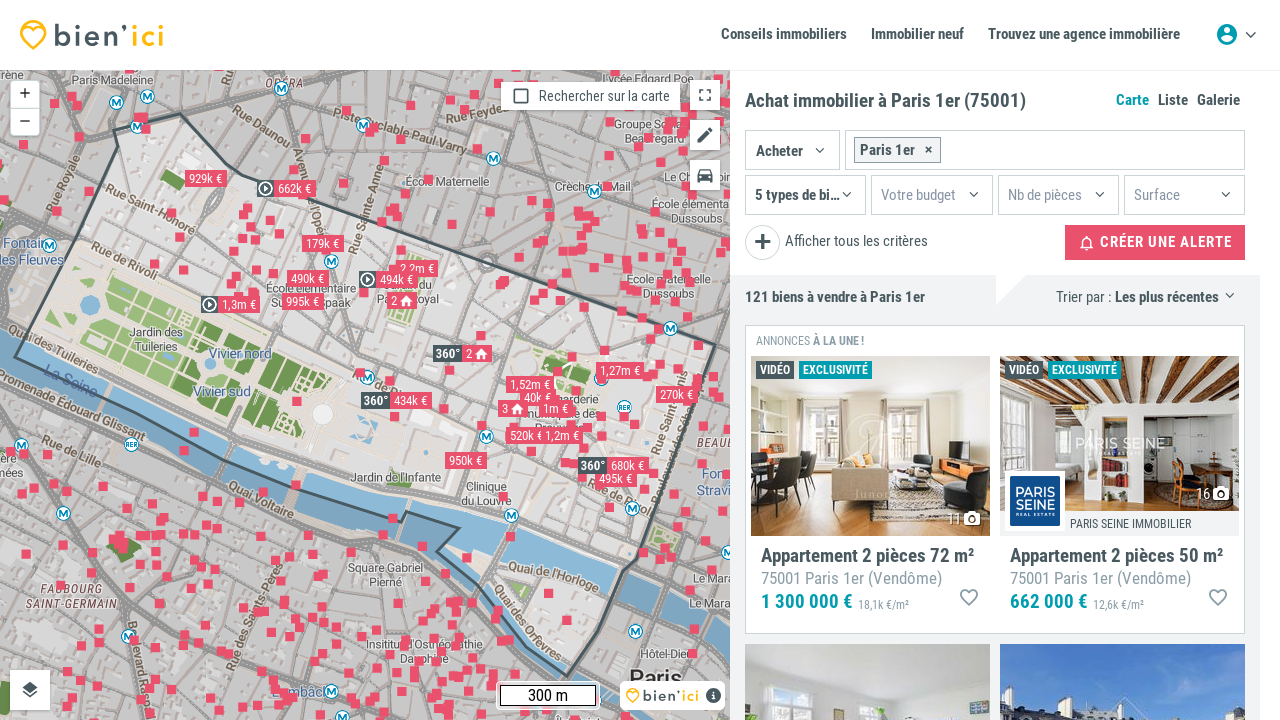

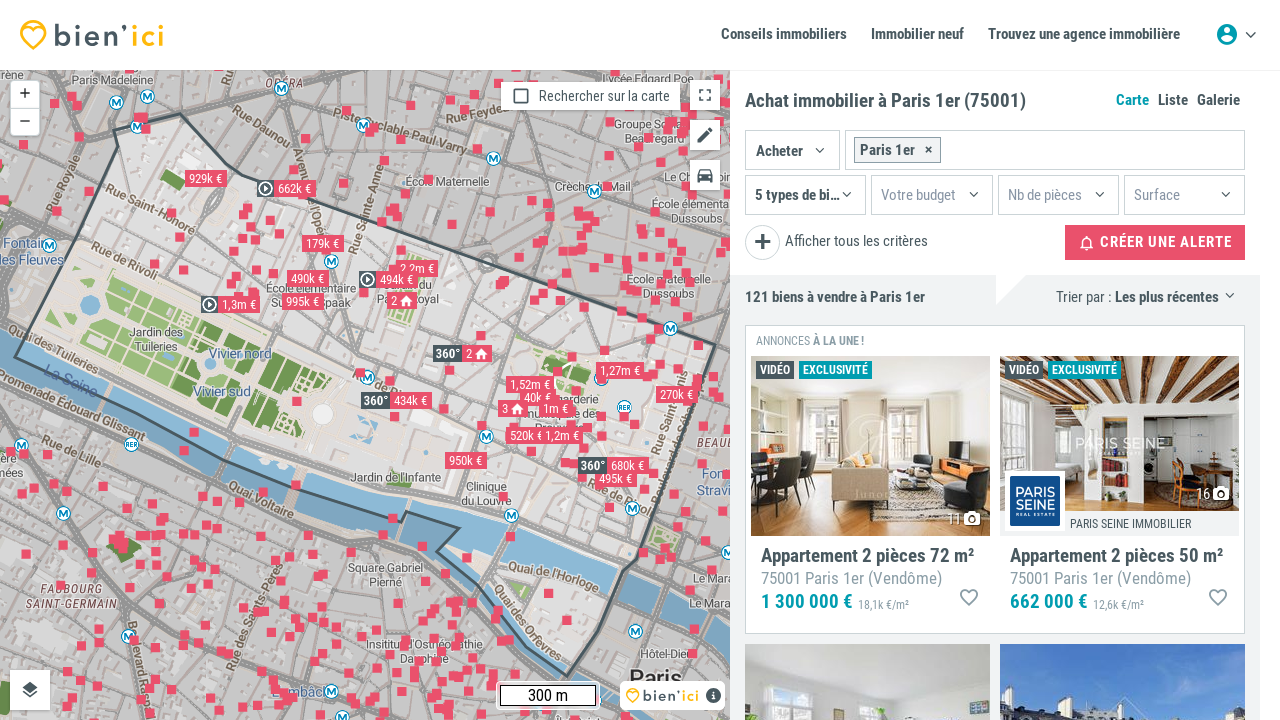